Navigates to a YouTube playlist page and verifies that video title elements are loaded and displayed.

Starting URL: https://www.youtube.com/playlist?list=PL221E2BBF13BECF6C

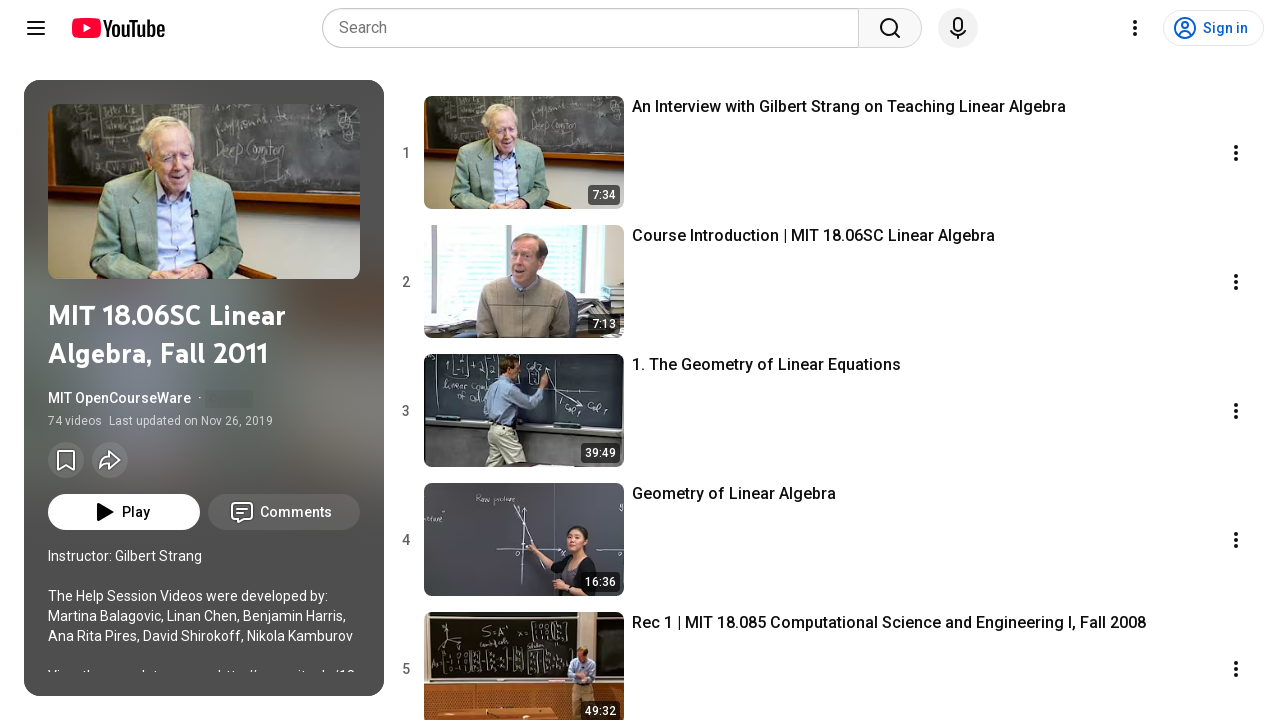

Navigated to YouTube playlist page
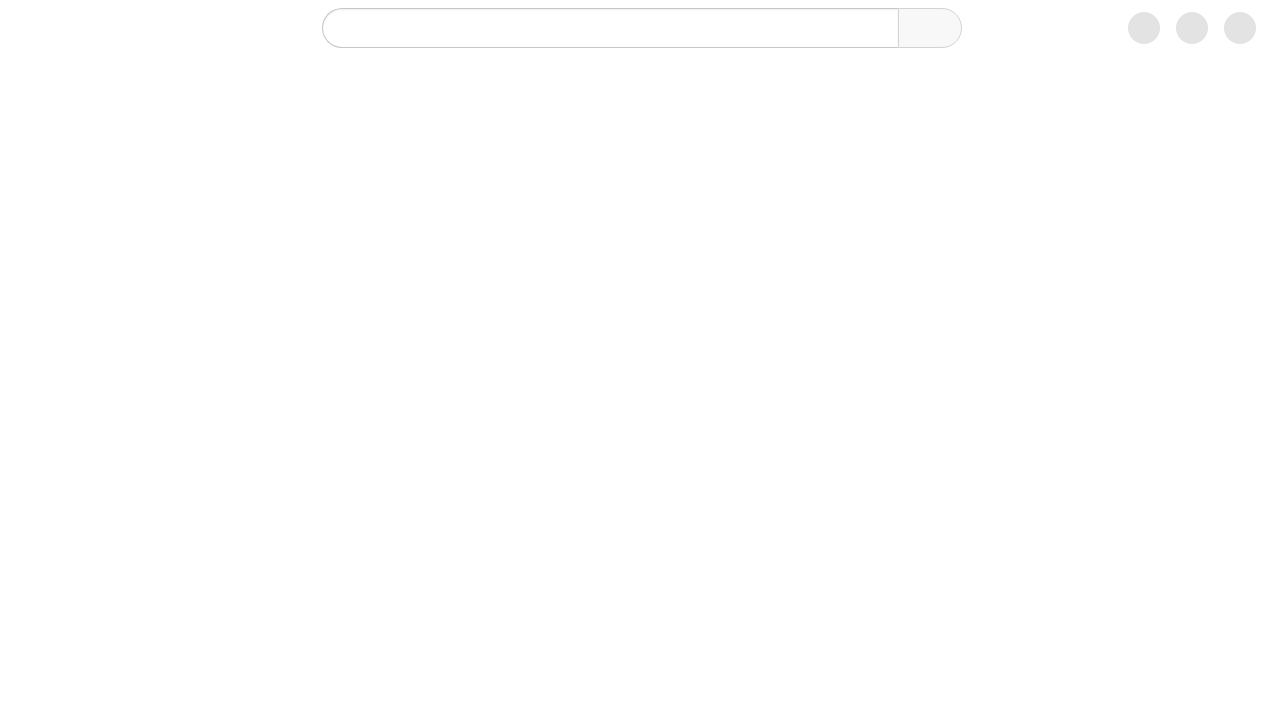

Video title elements loaded on playlist page
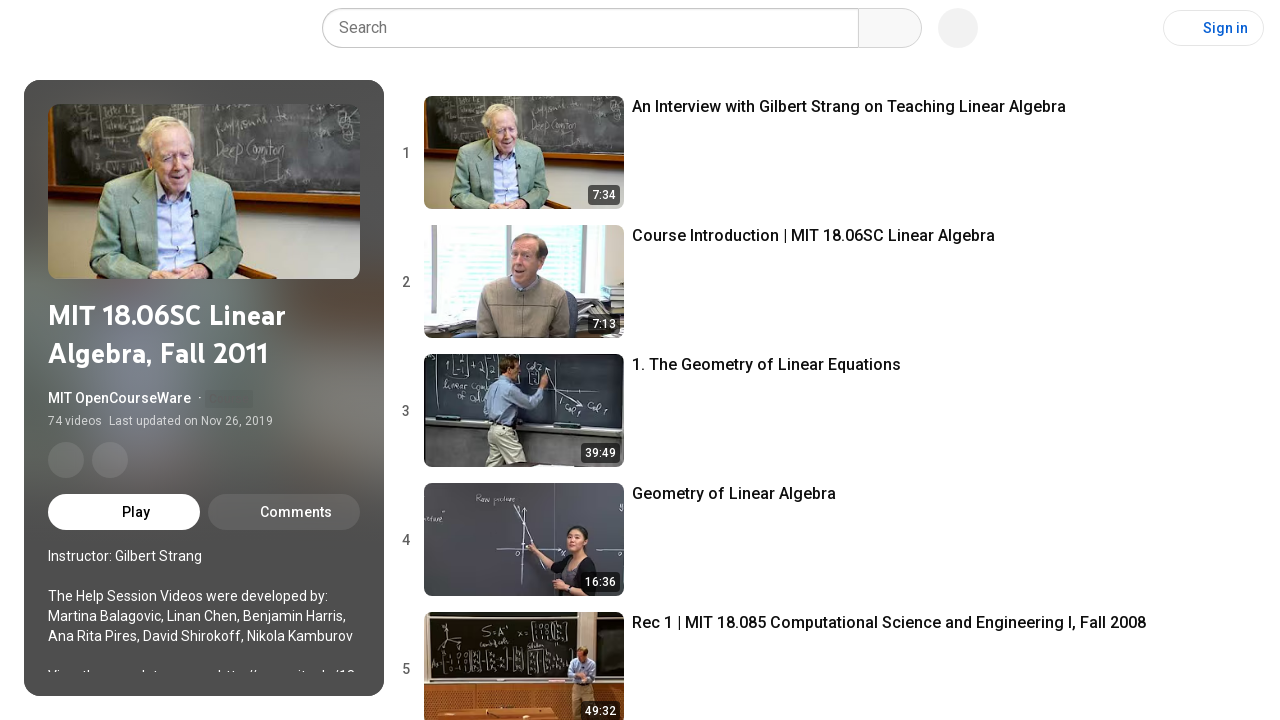

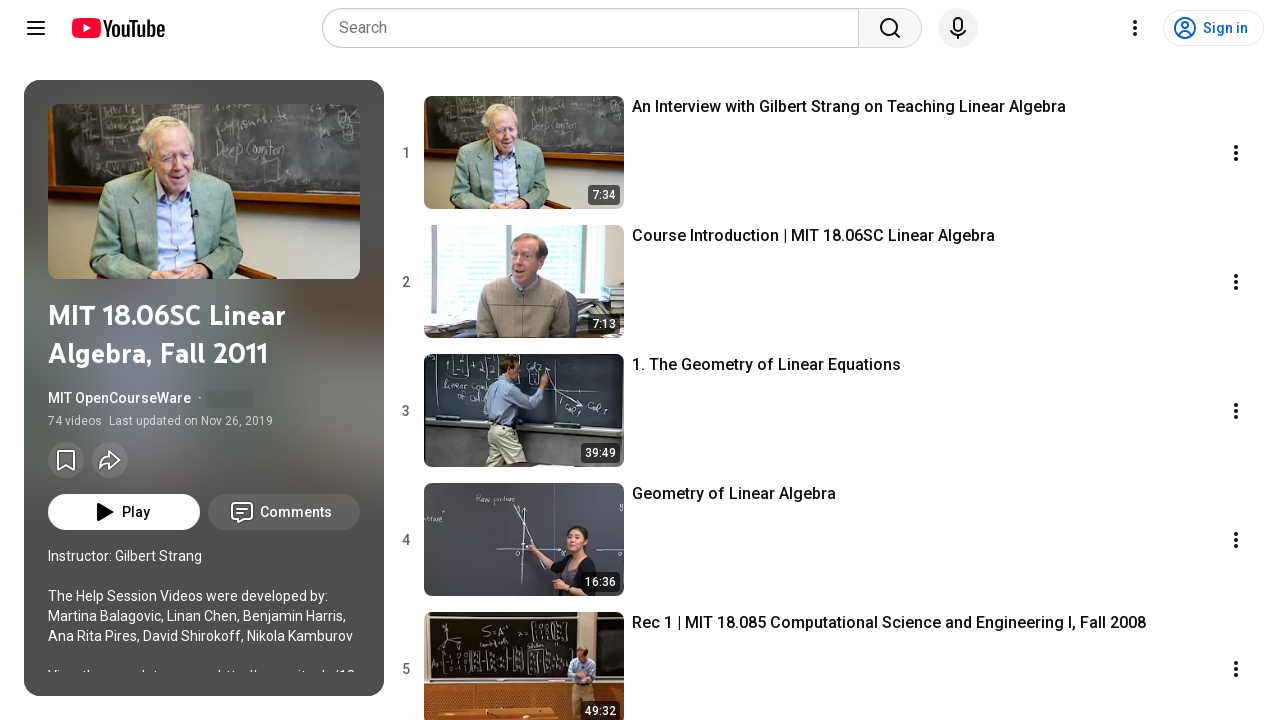